Tests clicking a checkbox in a table row by locating it using XPath based on the text "Helen Bennett" in an adjacent cell.

Starting URL: https://www.hyrtutorials.com/p/add-padding-to-containers.html

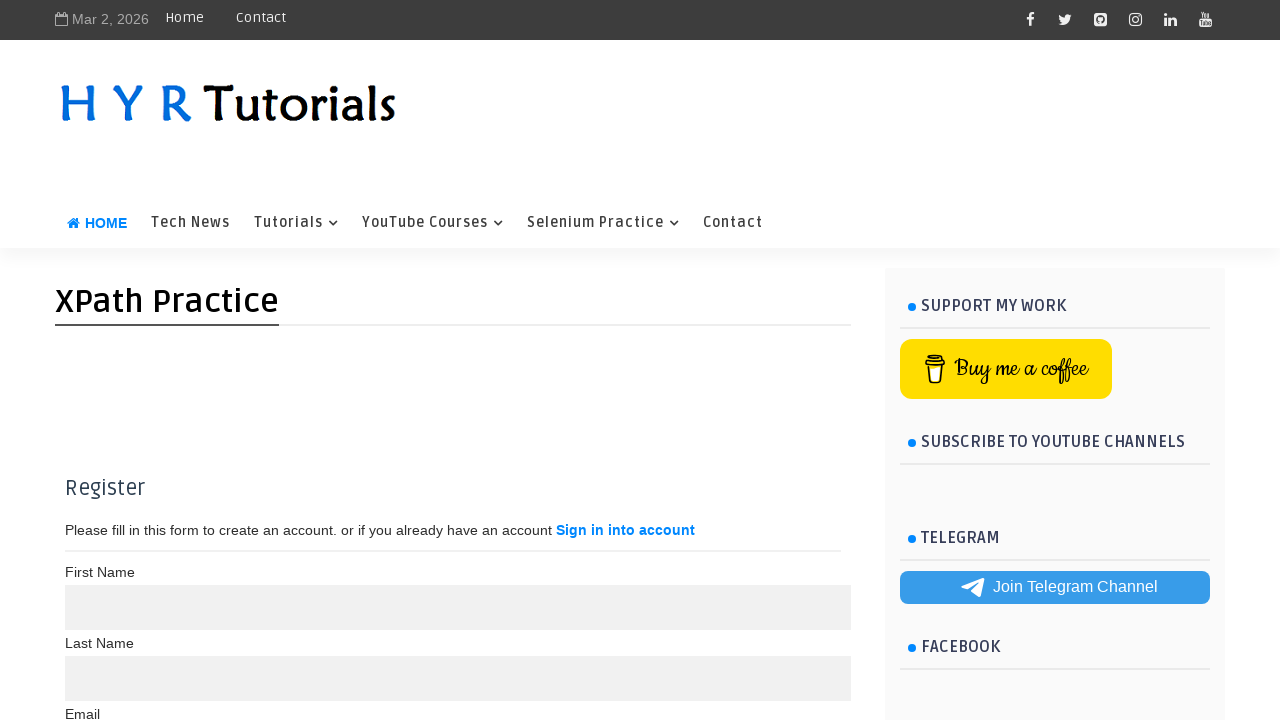

Navigated to the target URL
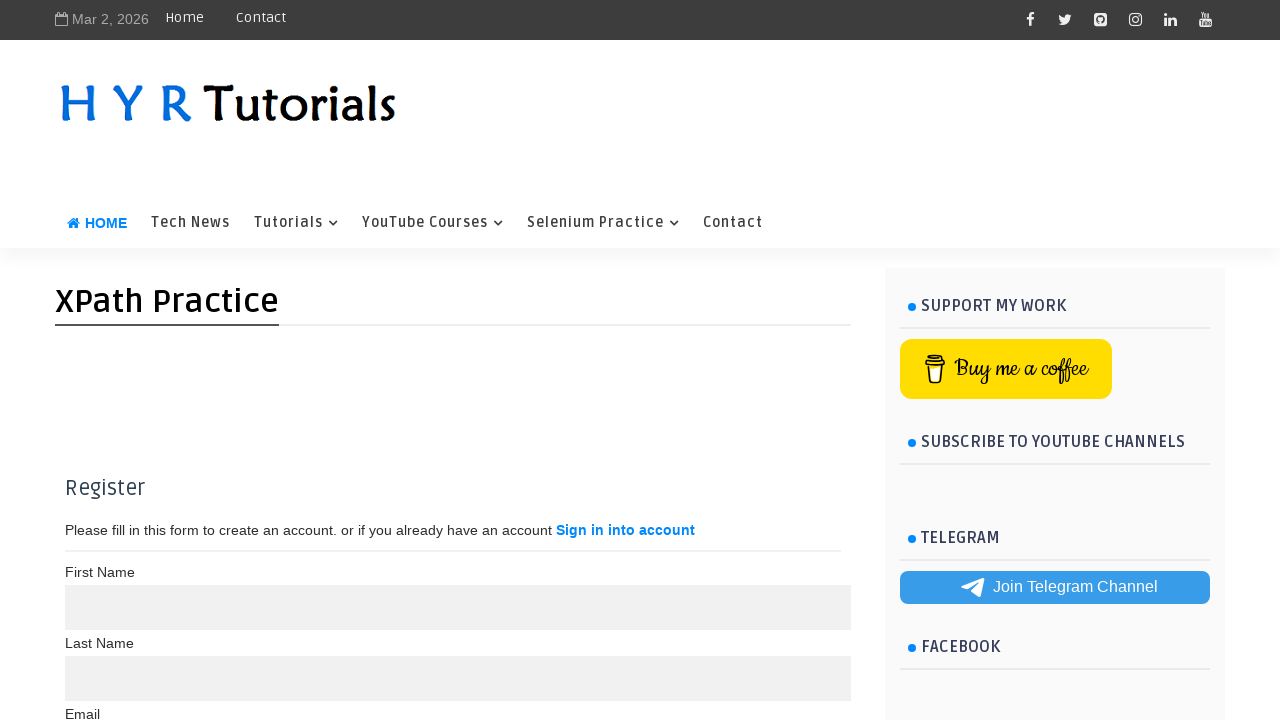

Clicked checkbox in the row containing 'Helen Bennett' at (84, 360) on xpath=//td[text()='Helen Bennett']//preceding-sibling::td/input
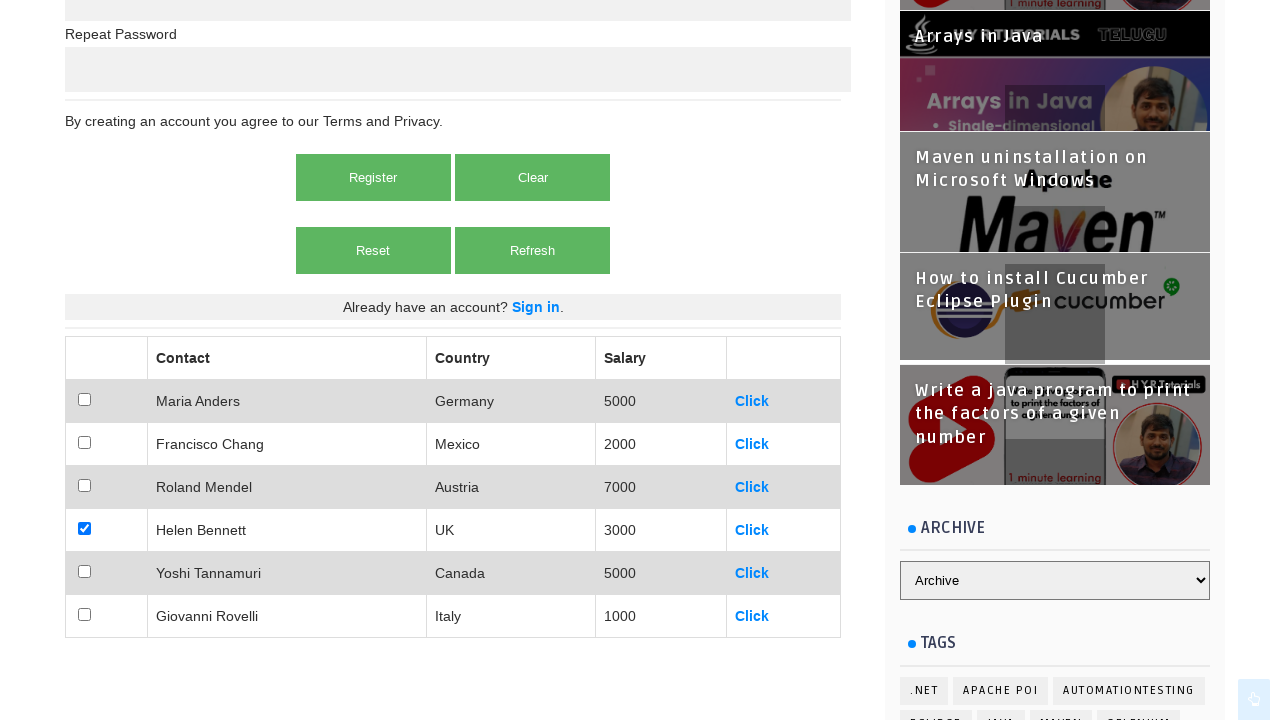

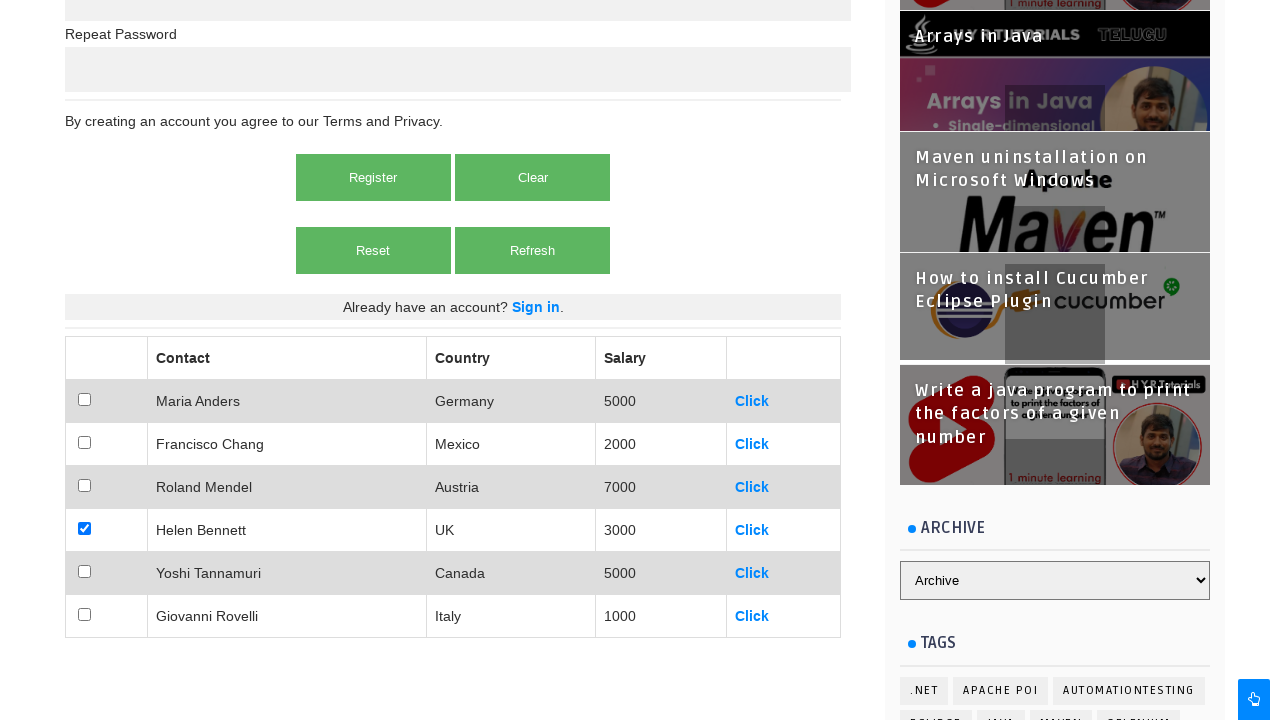